Tests dynamic controls by clicking the Remove button to remove a checkbox, verifying the "It's gone!" message appears, then clicking Add to restore it and verifying "It's back!" message appears.

Starting URL: https://the-internet.herokuapp.com/dynamic_controls

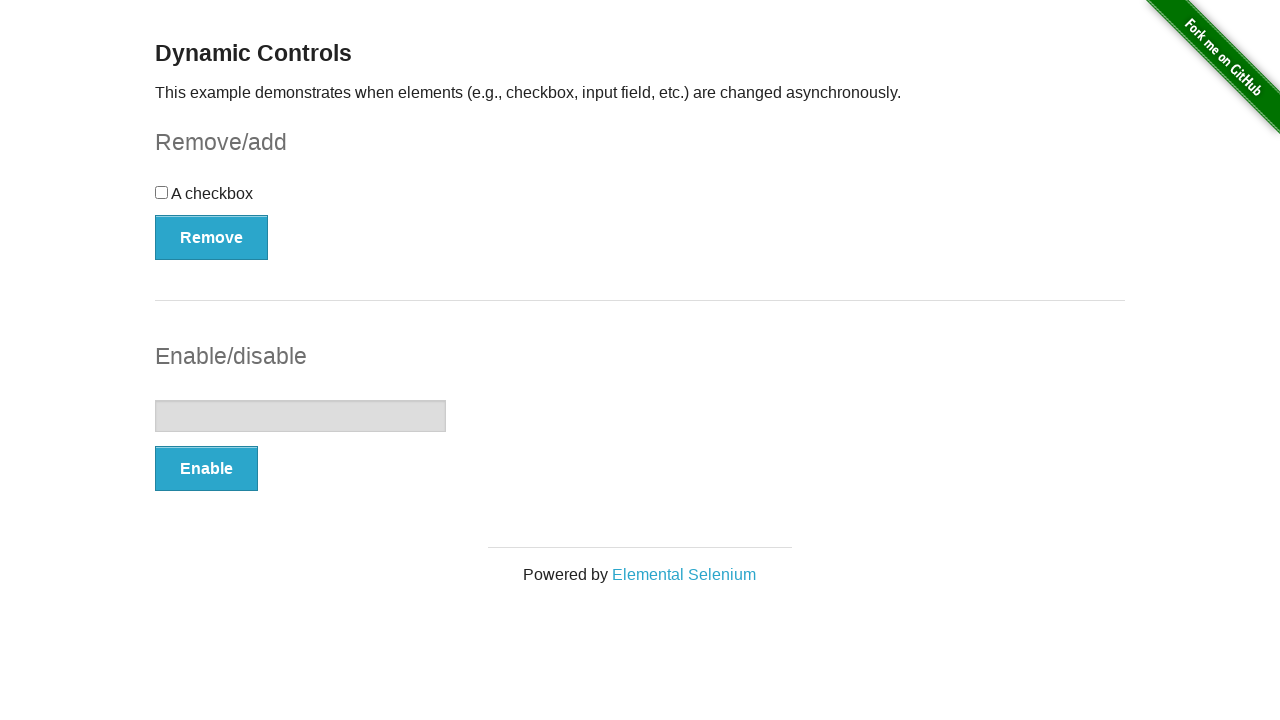

Navigated to dynamic controls page
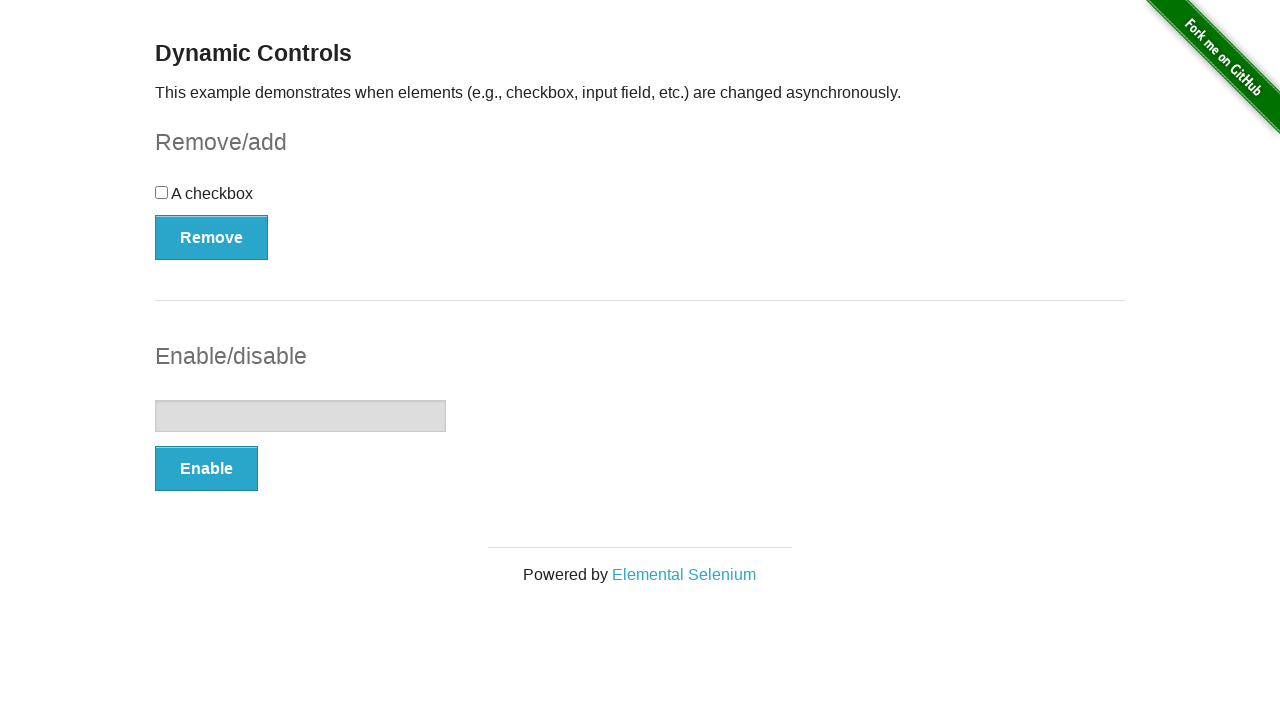

Clicked the Remove button to remove checkbox at (212, 237) on xpath=//button[text()='Remove']
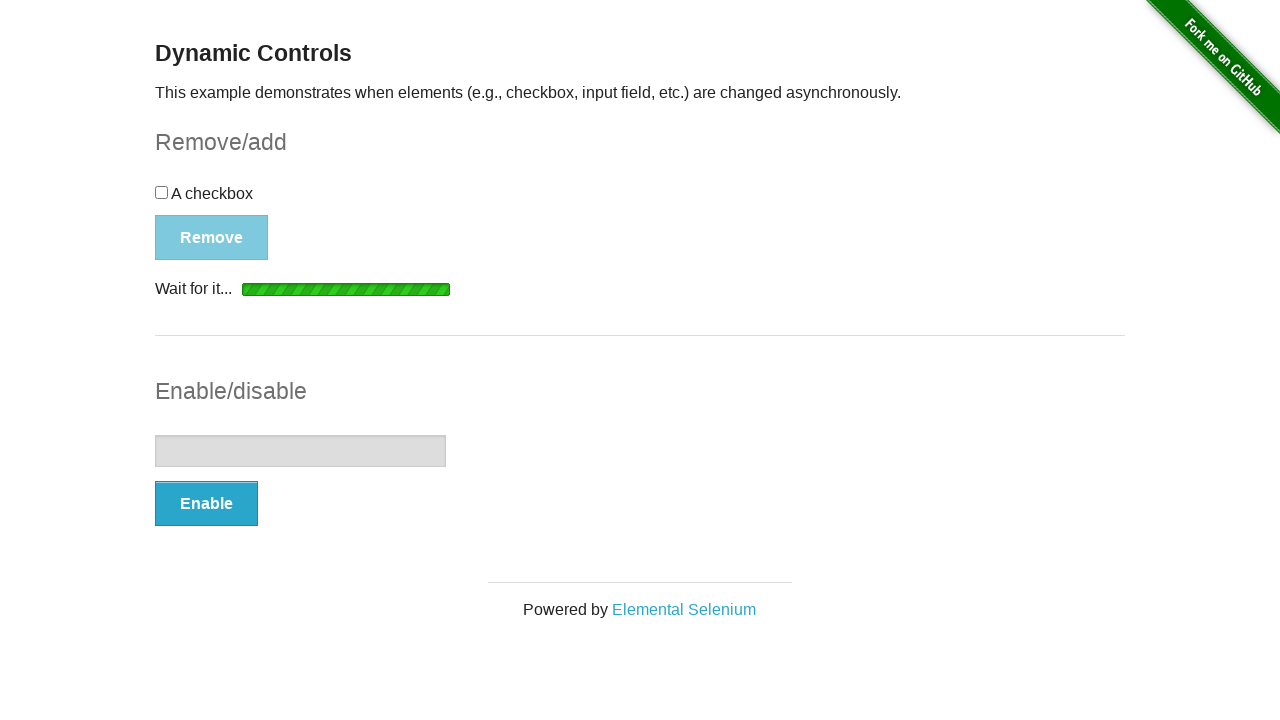

Waited for and verified 'It's gone!' message appeared
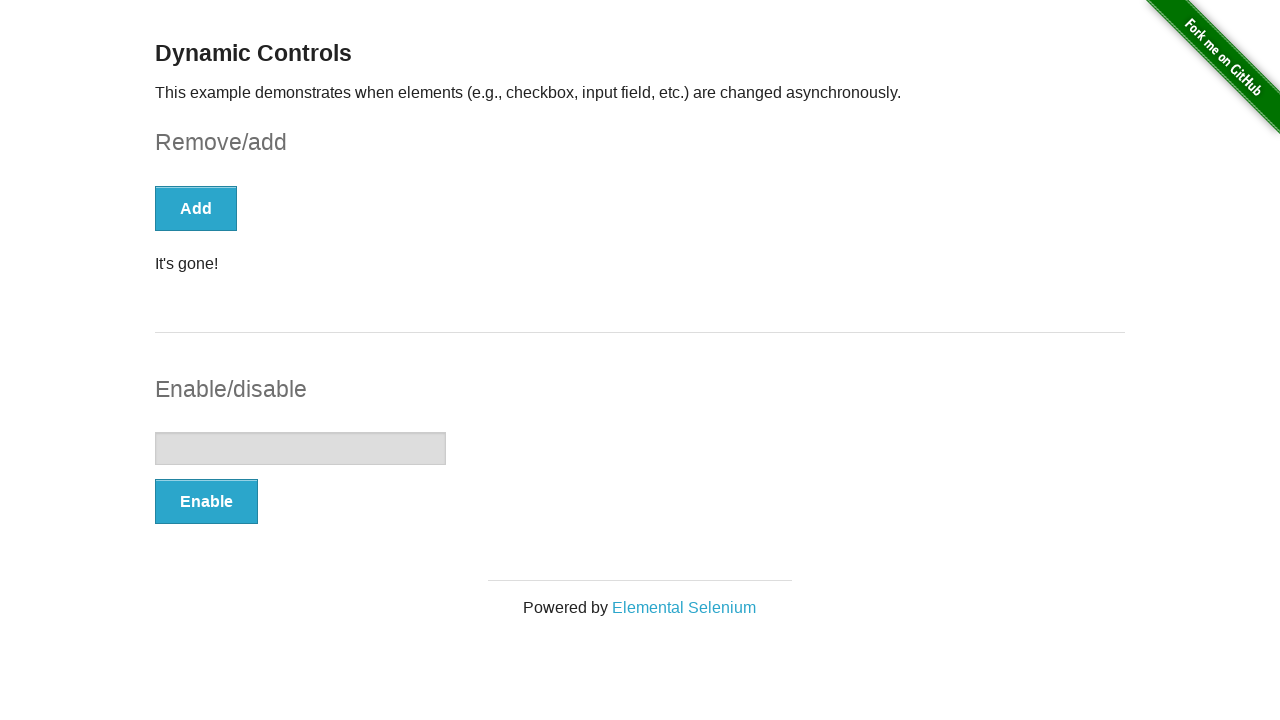

Asserted that 'It's gone!' message is visible
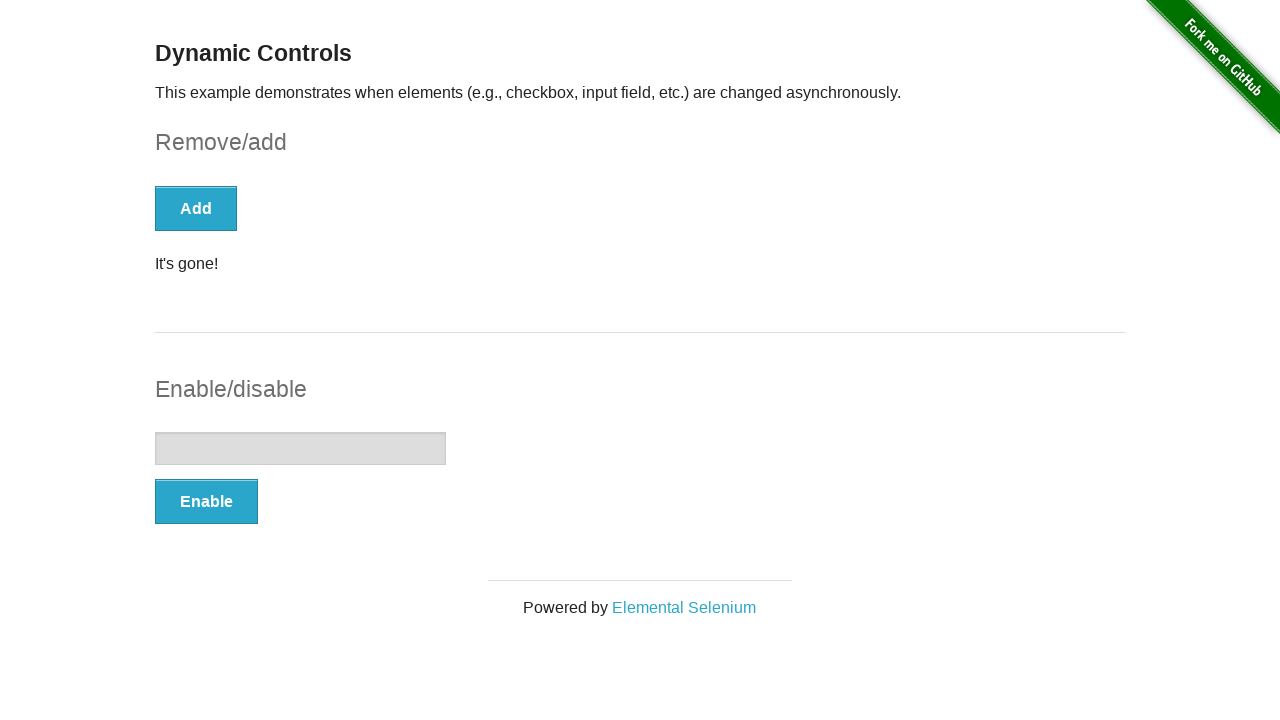

Clicked the Add button to restore checkbox at (196, 208) on xpath=//button[text()='Add']
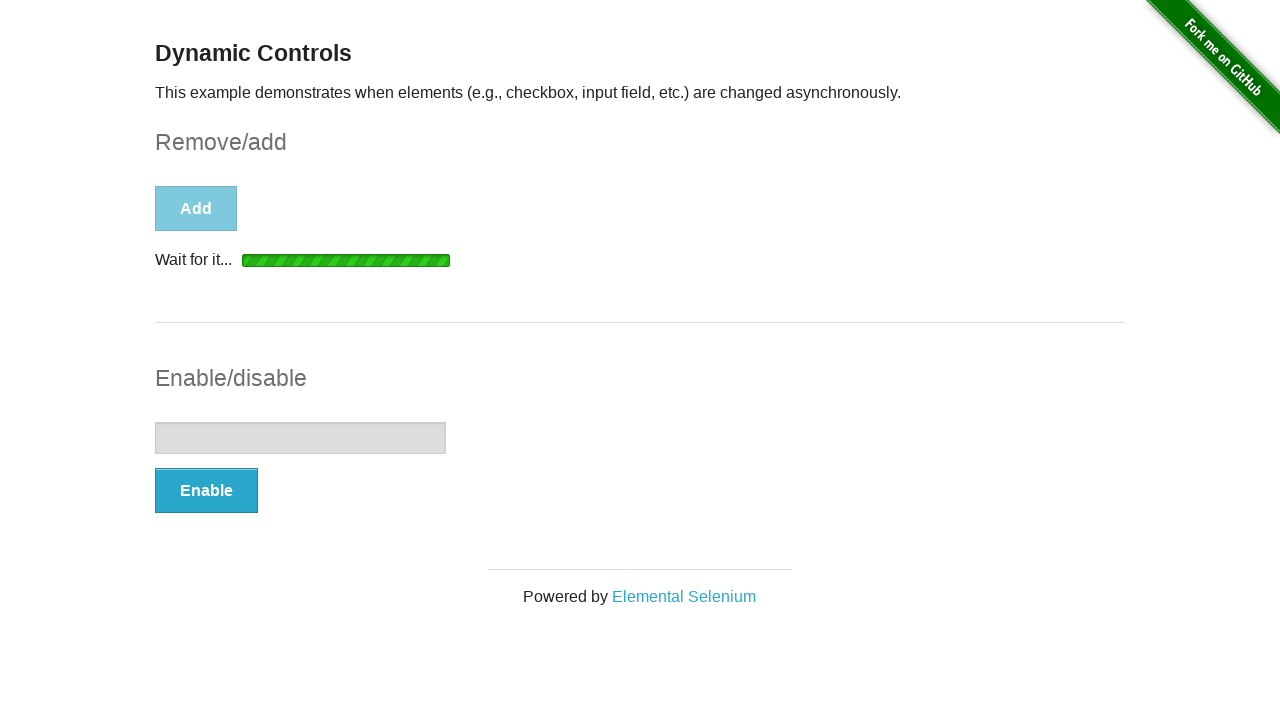

Waited for and verified 'It's back!' message appeared
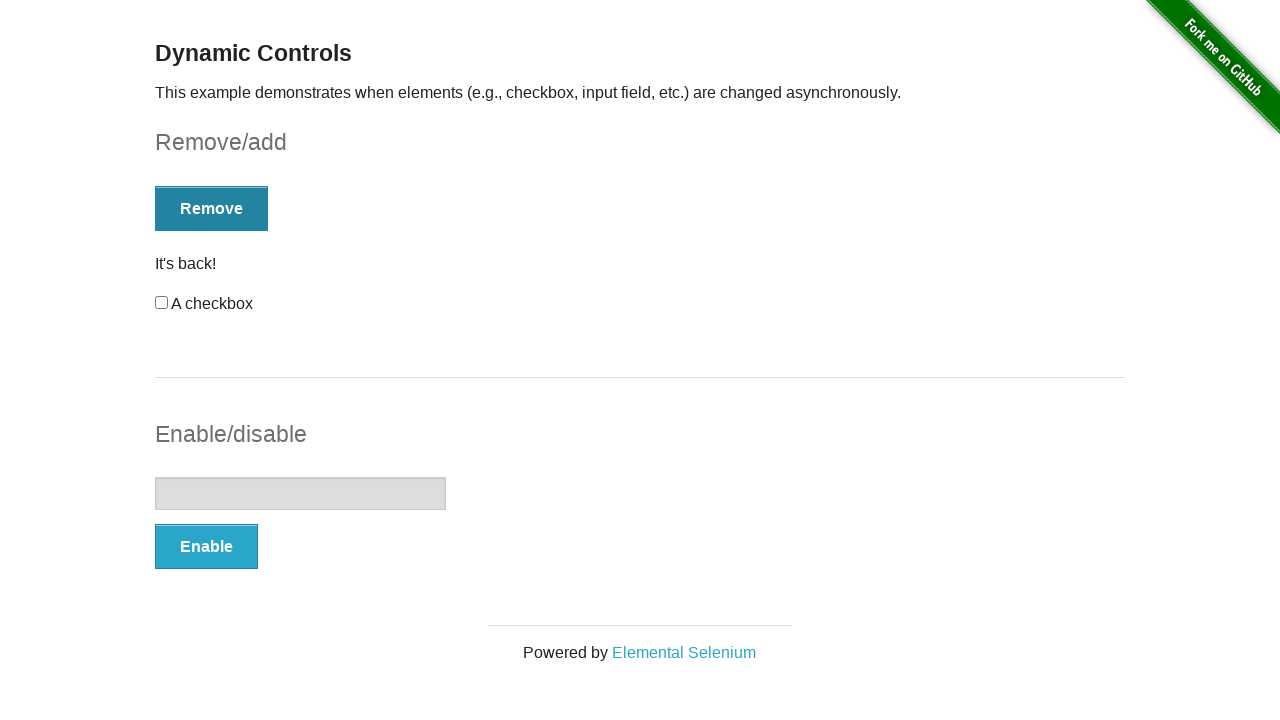

Asserted that 'It's back!' message is visible
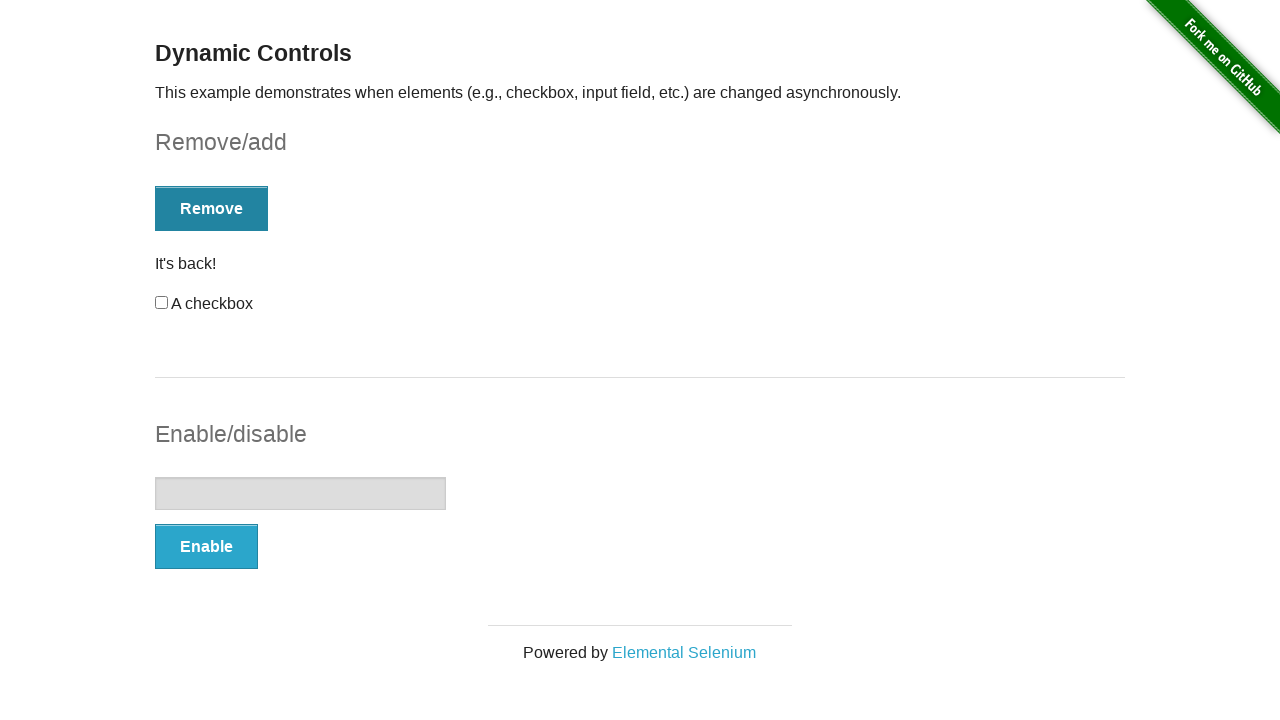

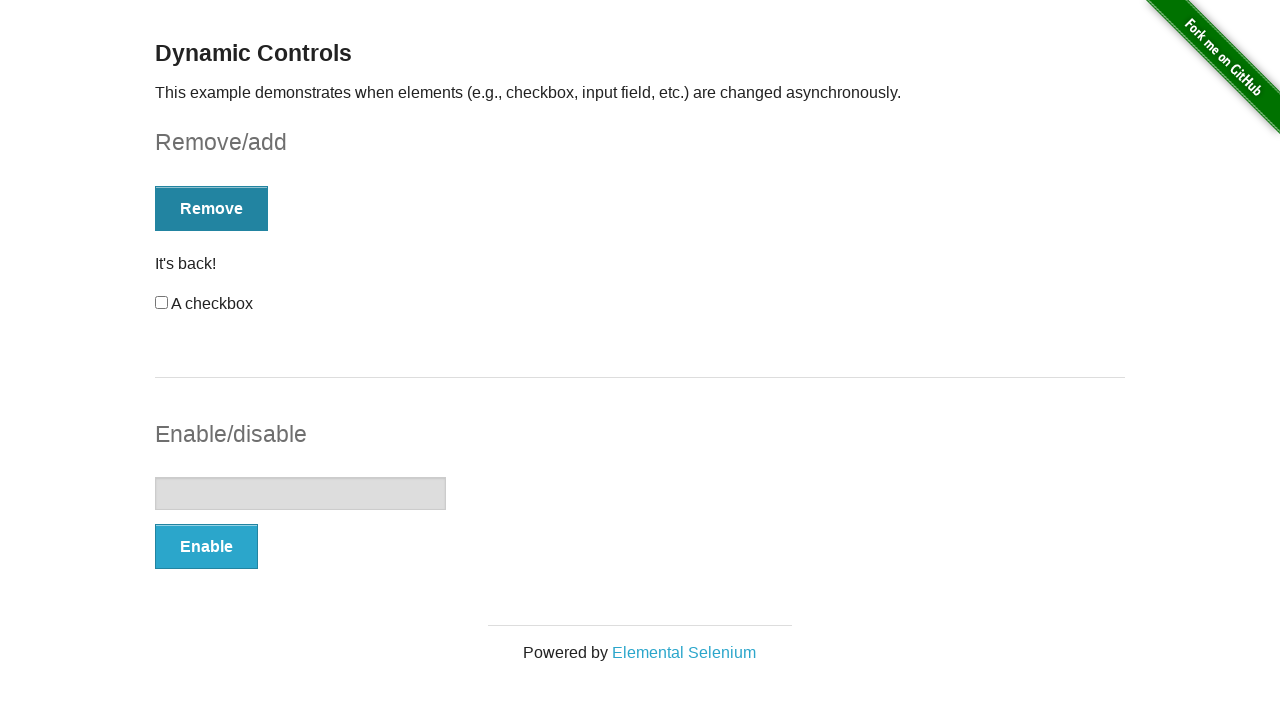